Tests file upload functionality by navigating to File Upload page and interacting with upload controls (without actual file upload since local paths are not available)

Starting URL: http://demo.automationtesting.in/WebTable.html

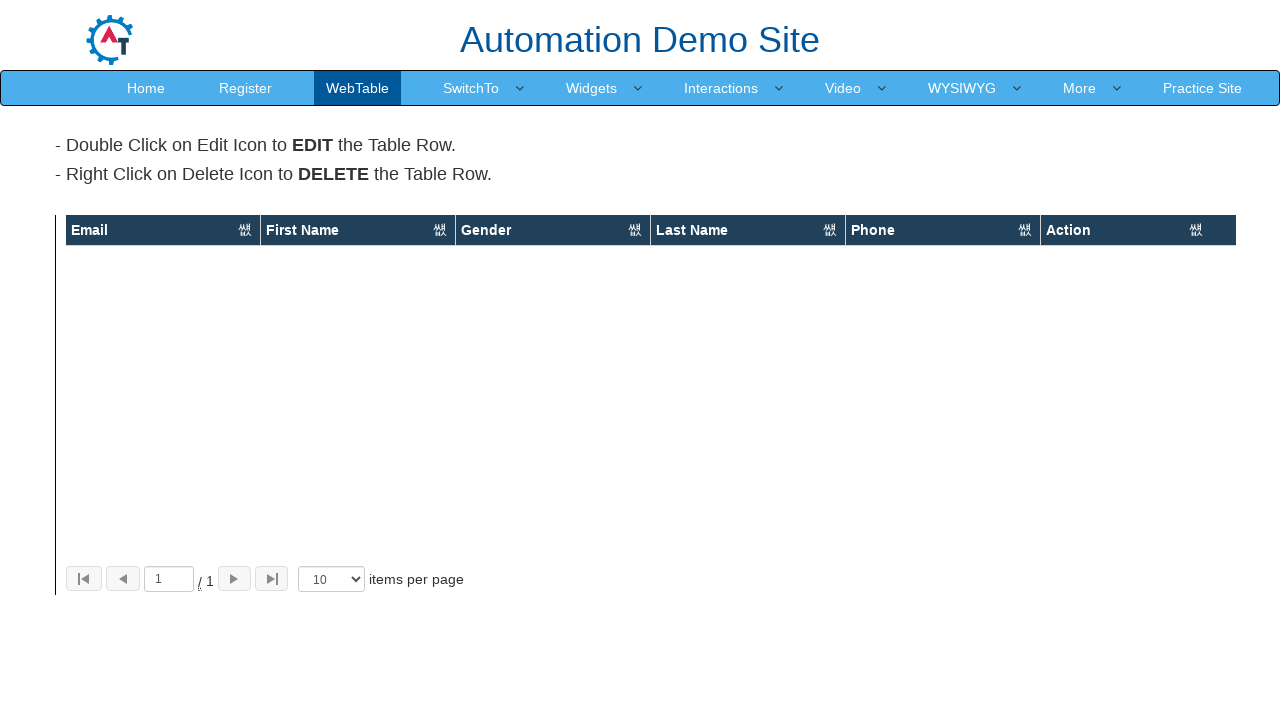

Clicked More menu at (1080, 88) on text=More
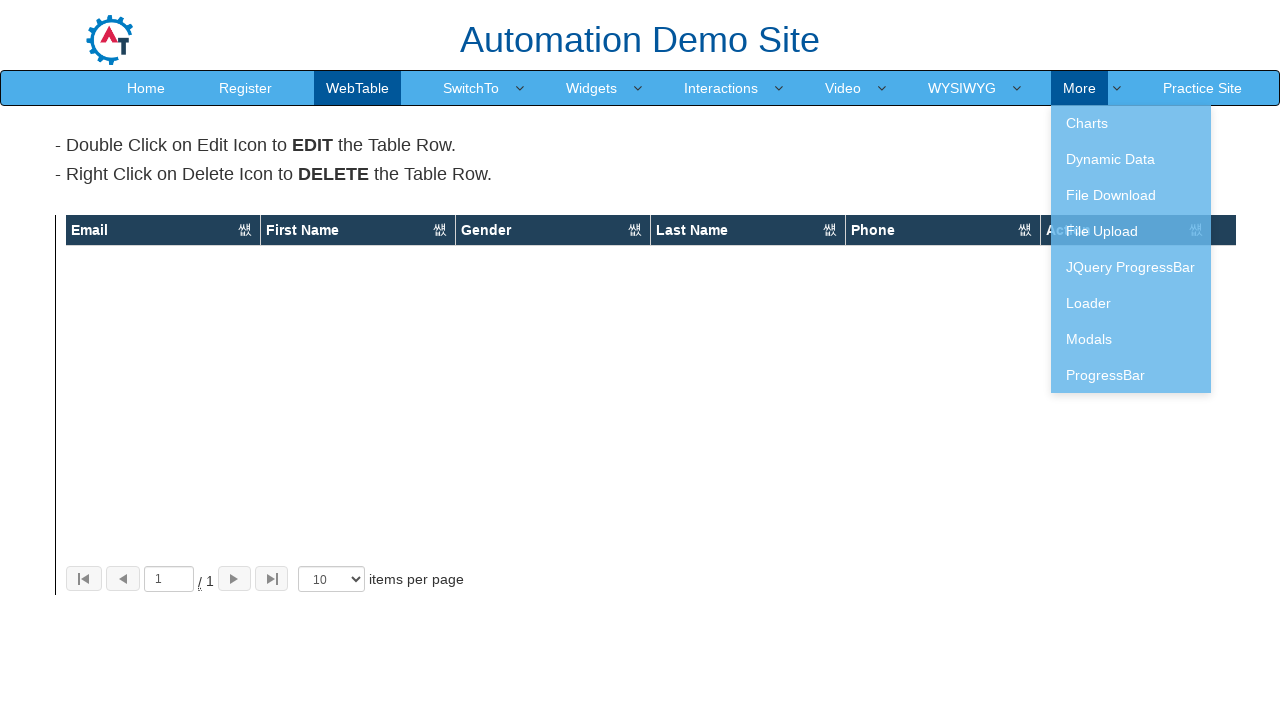

Clicked File Upload option from menu at (1131, 231) on text=File Upload
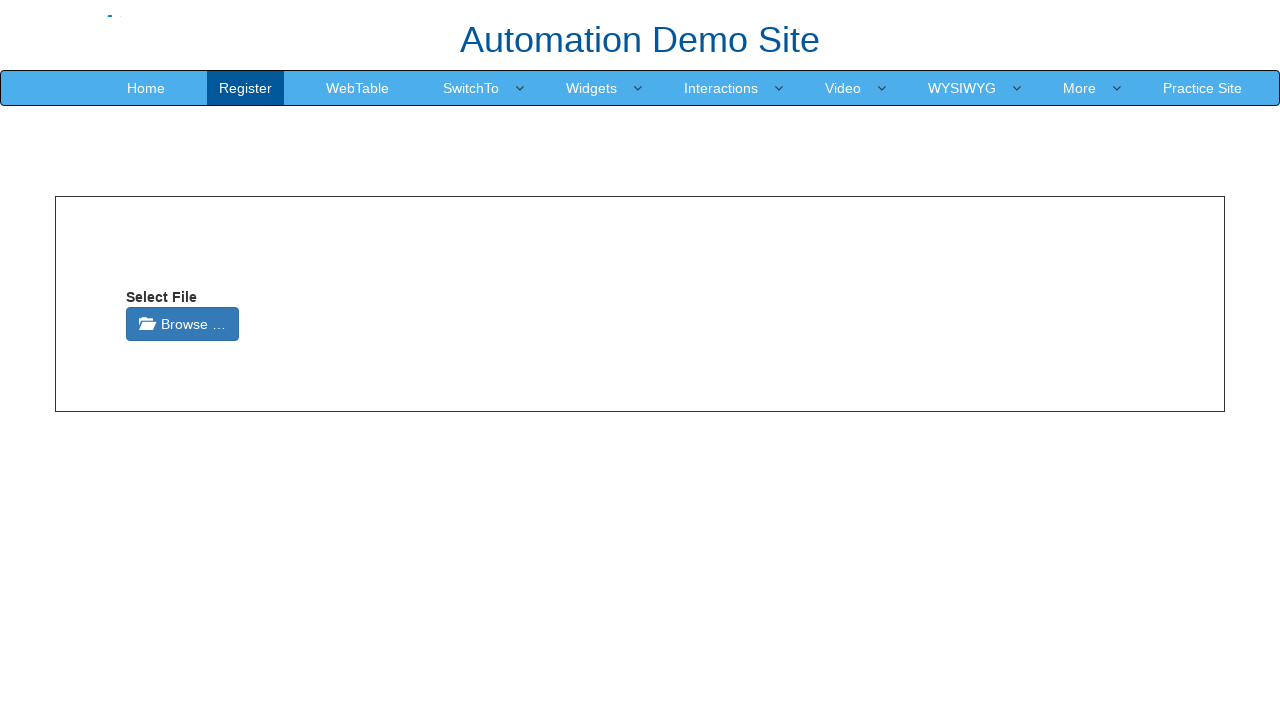

File upload input element loaded and is visible
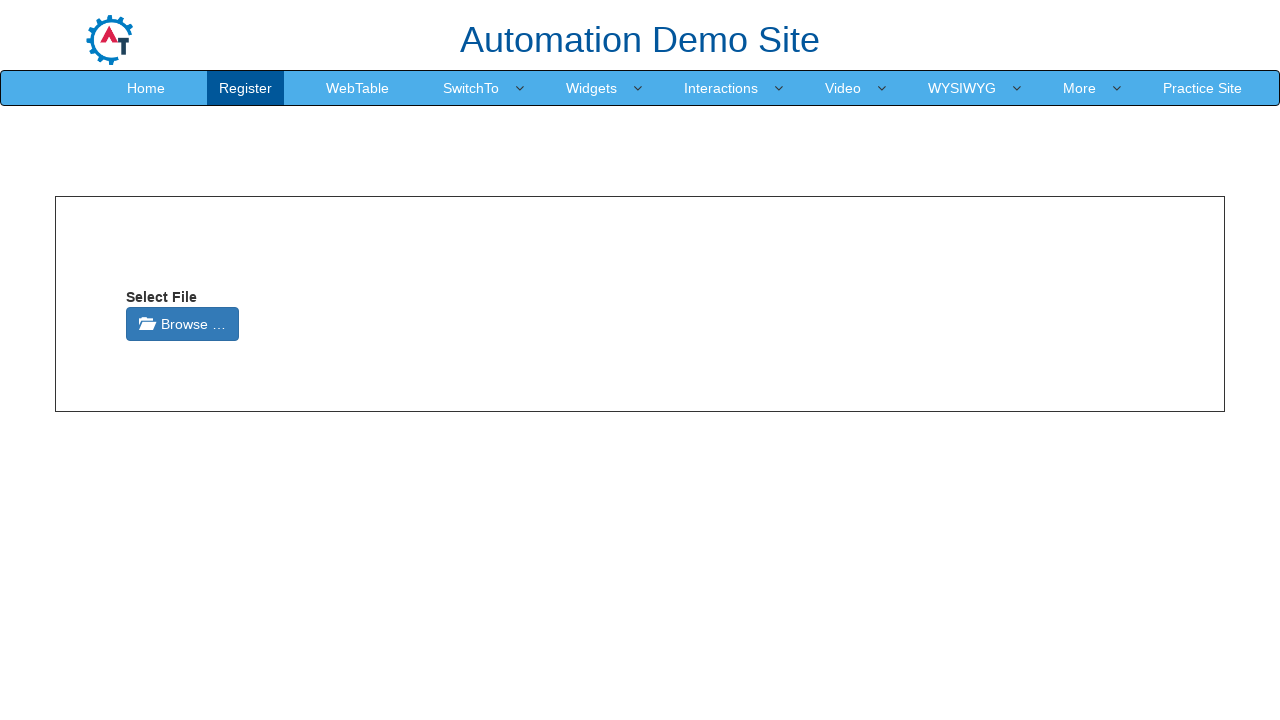

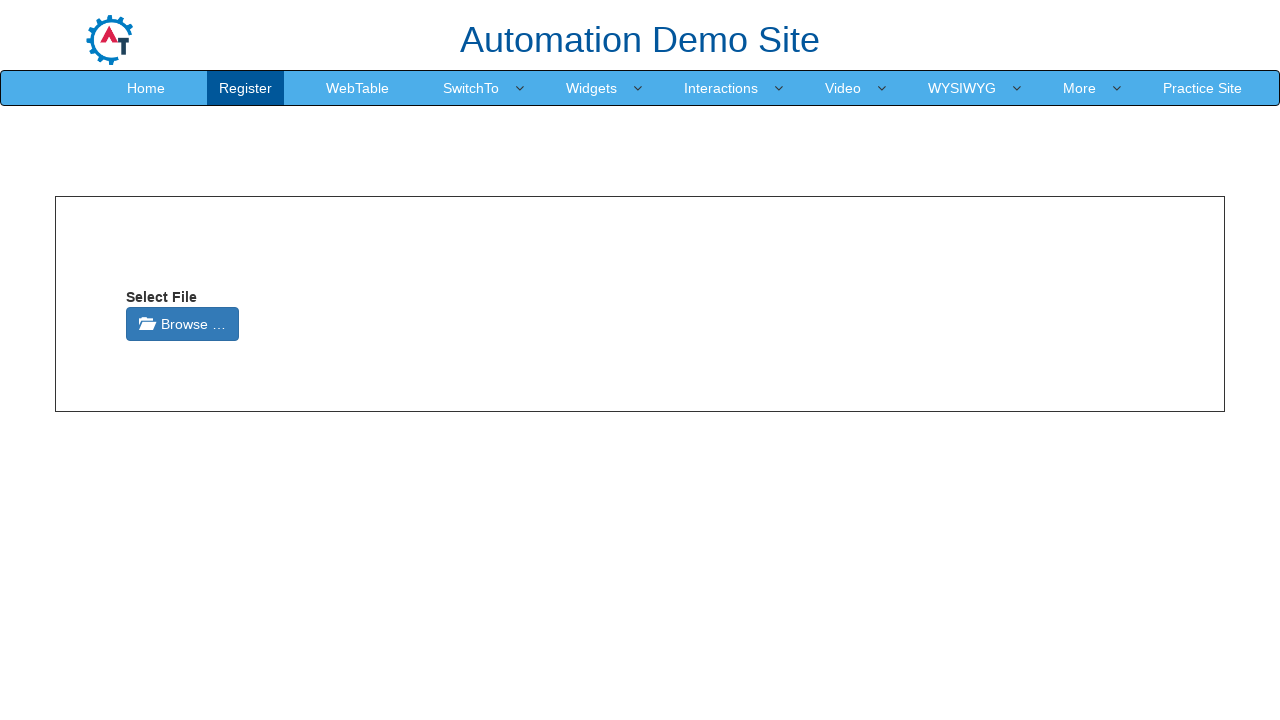